Tests hover action on an element and verifies the element shows "hovered" status

Starting URL: https://www.selenium.dev/selenium/web/mouse_interaction.html

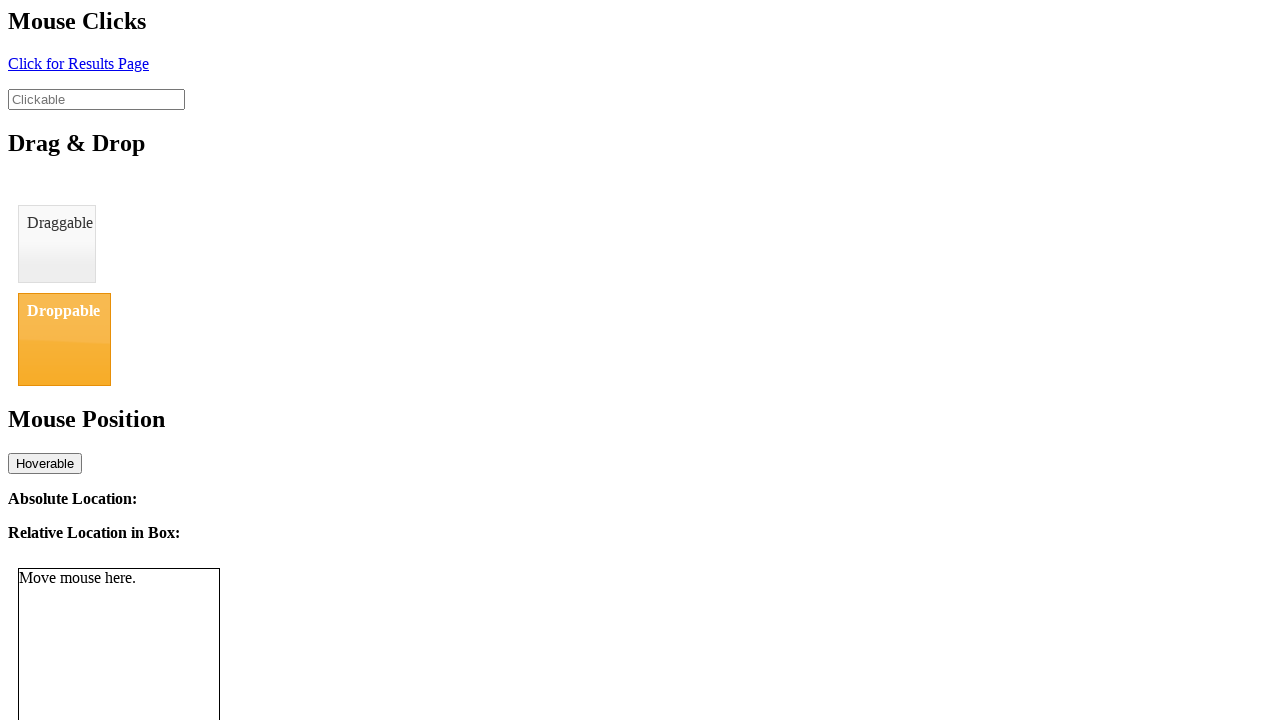

Hovered over the hoverable element at (45, 463) on #hover
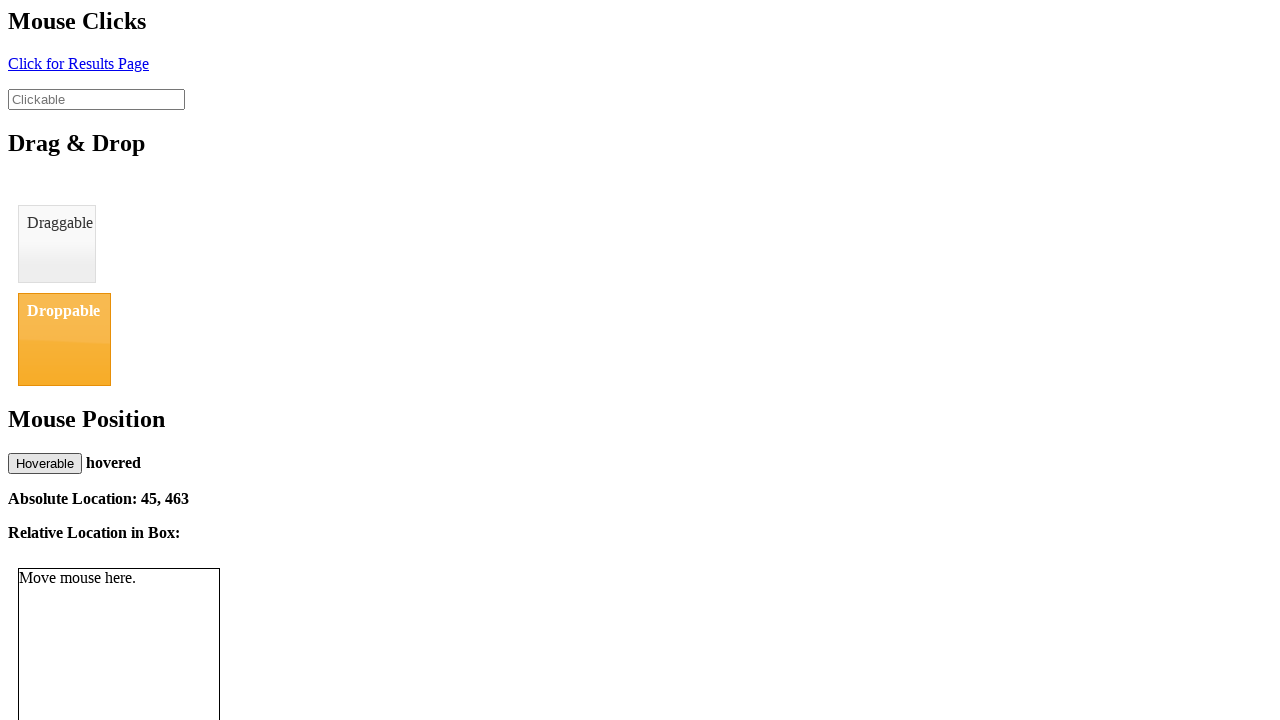

Verified that move status displays 'hovered'
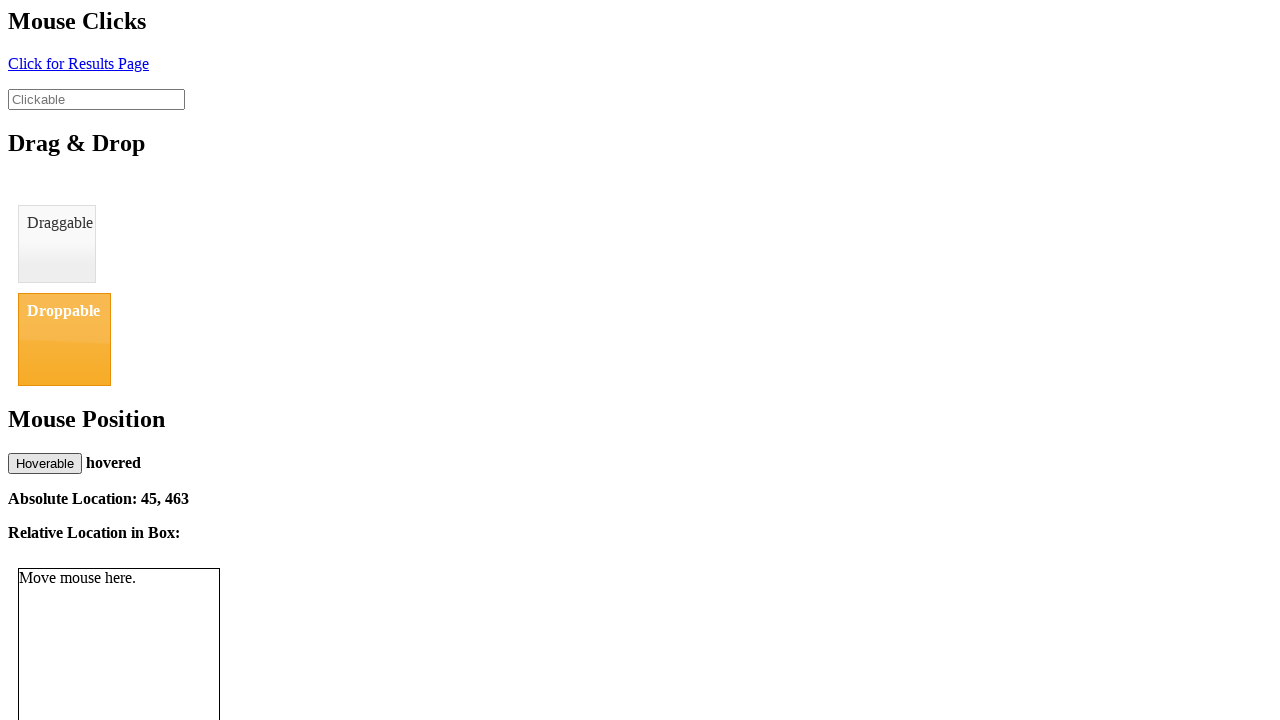

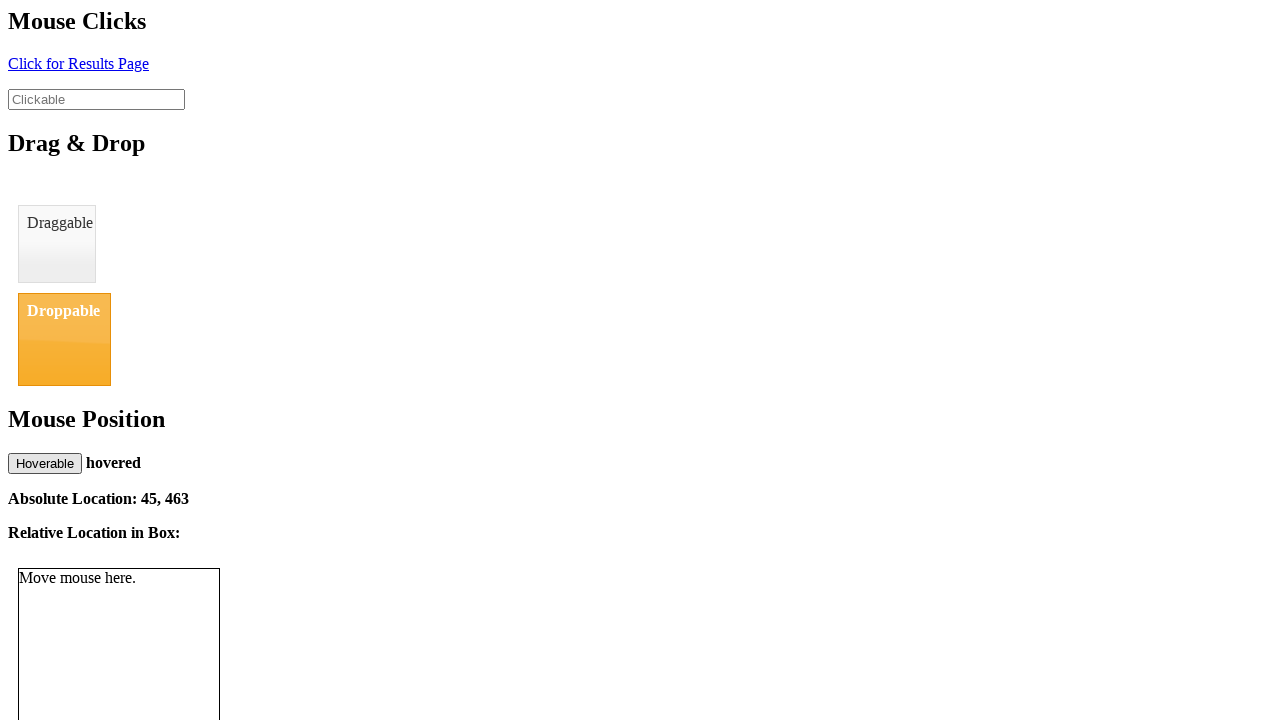